Tests filling in the leave year start date with day, month, and year fields then clicking Continue

Starting URL: https://www.gov.uk/calculate-your-holiday-entitlement/y/irregular-hours-and-part-year

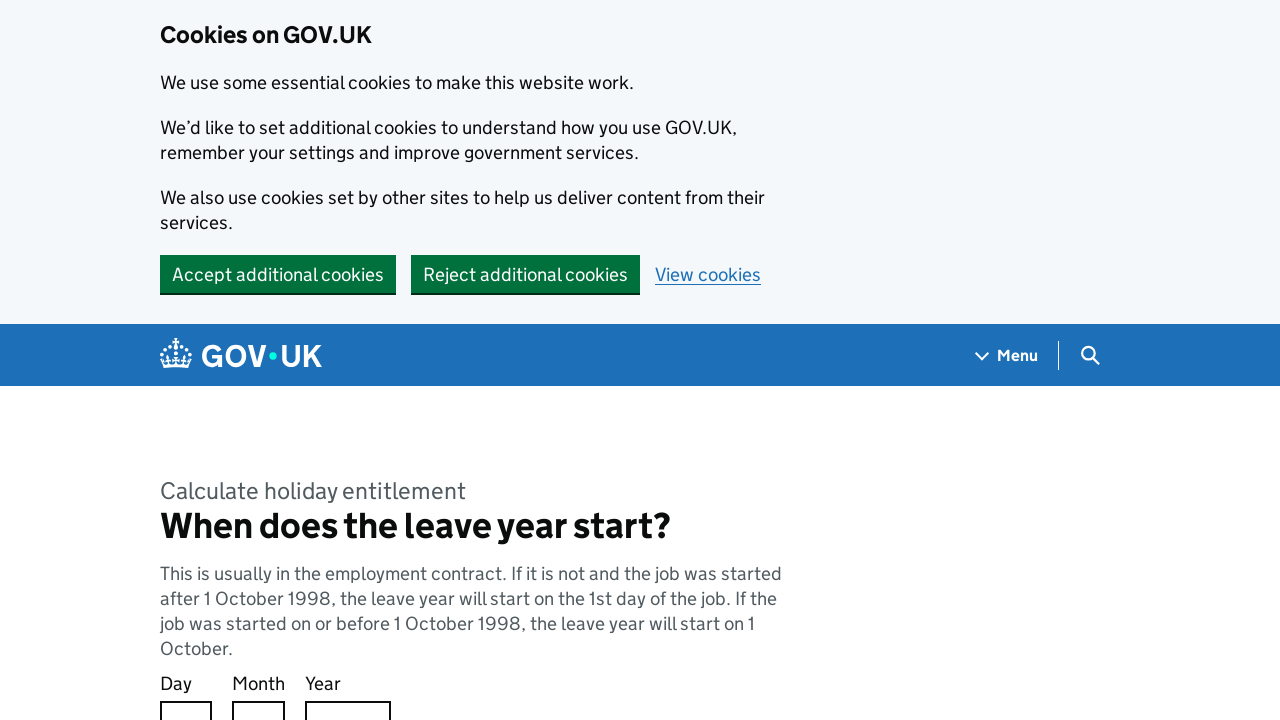

Filled in day field with '10' on #response-0
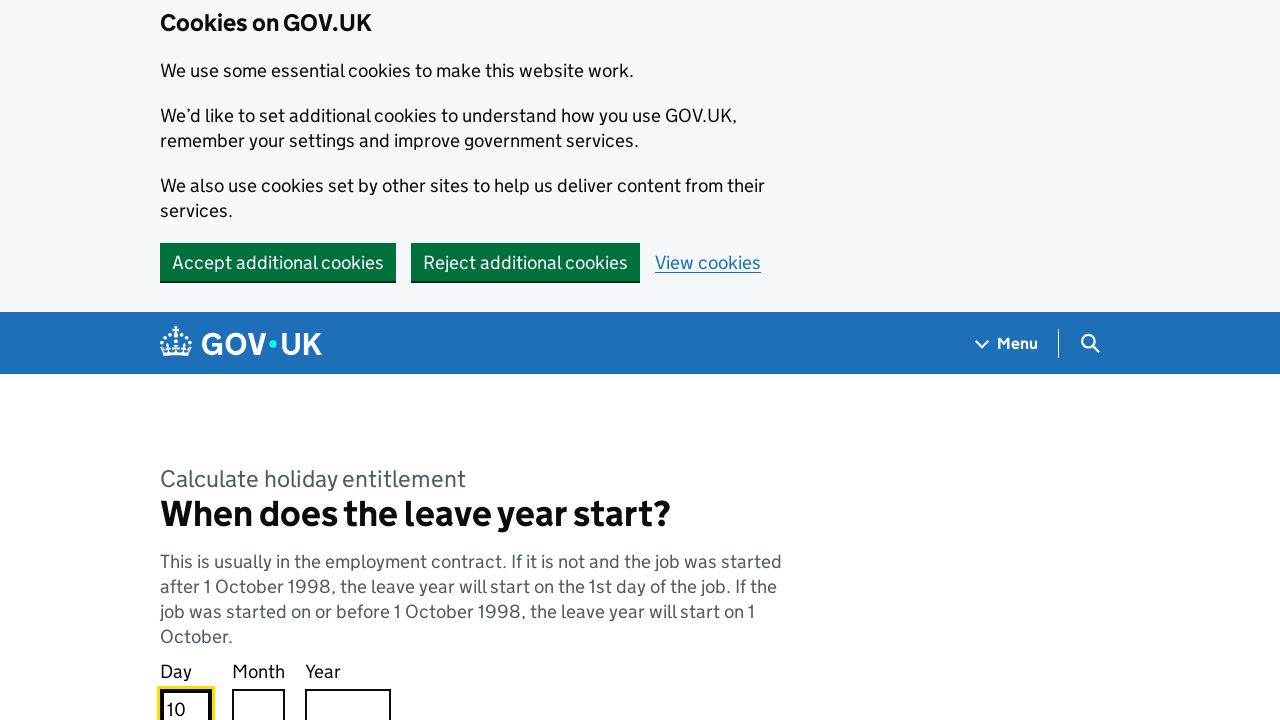

Filled in month field with '10' on #response-1
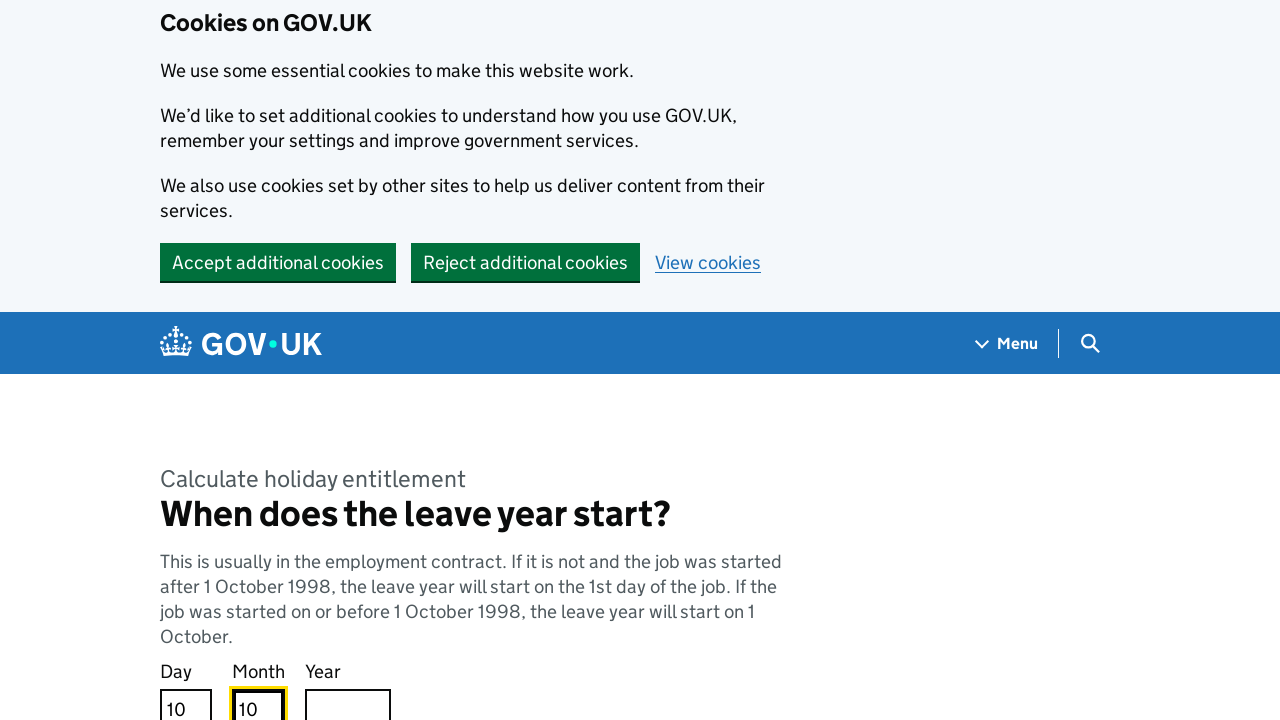

Filled in year field with '2026' on #response-2
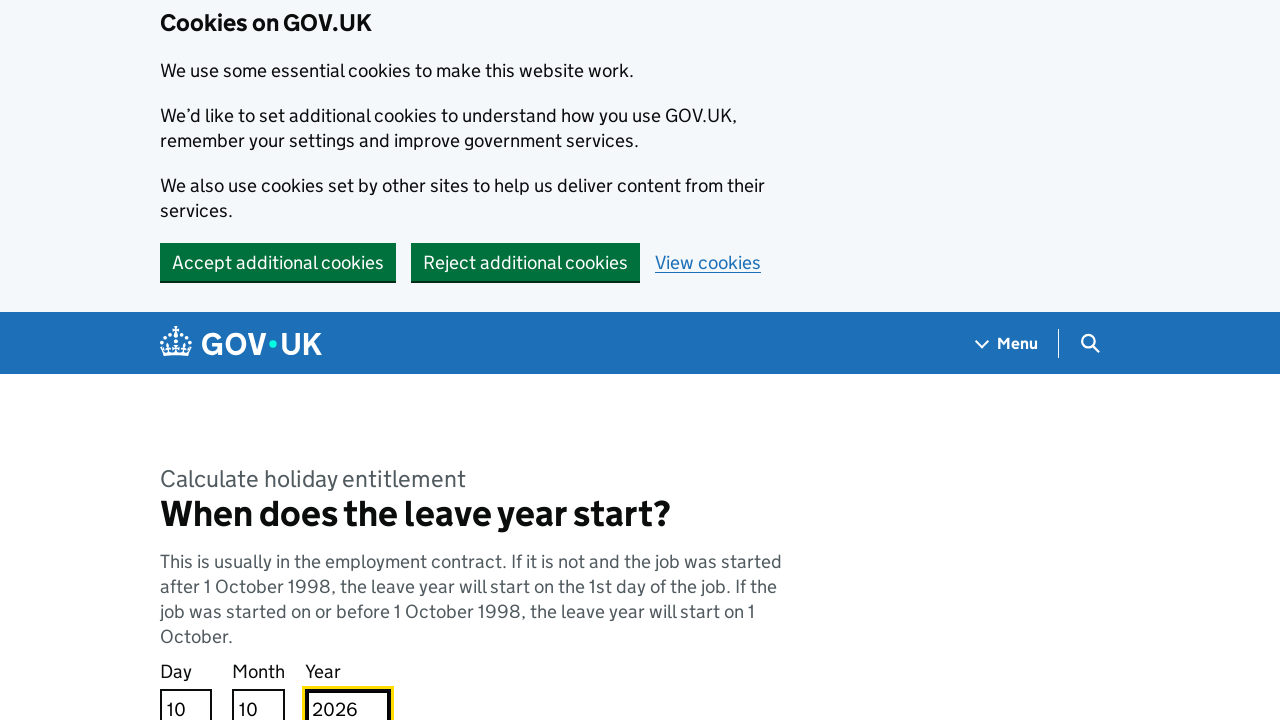

Clicked Continue button to proceed with leave year start date at (209, 360) on internal:text="Continue"i
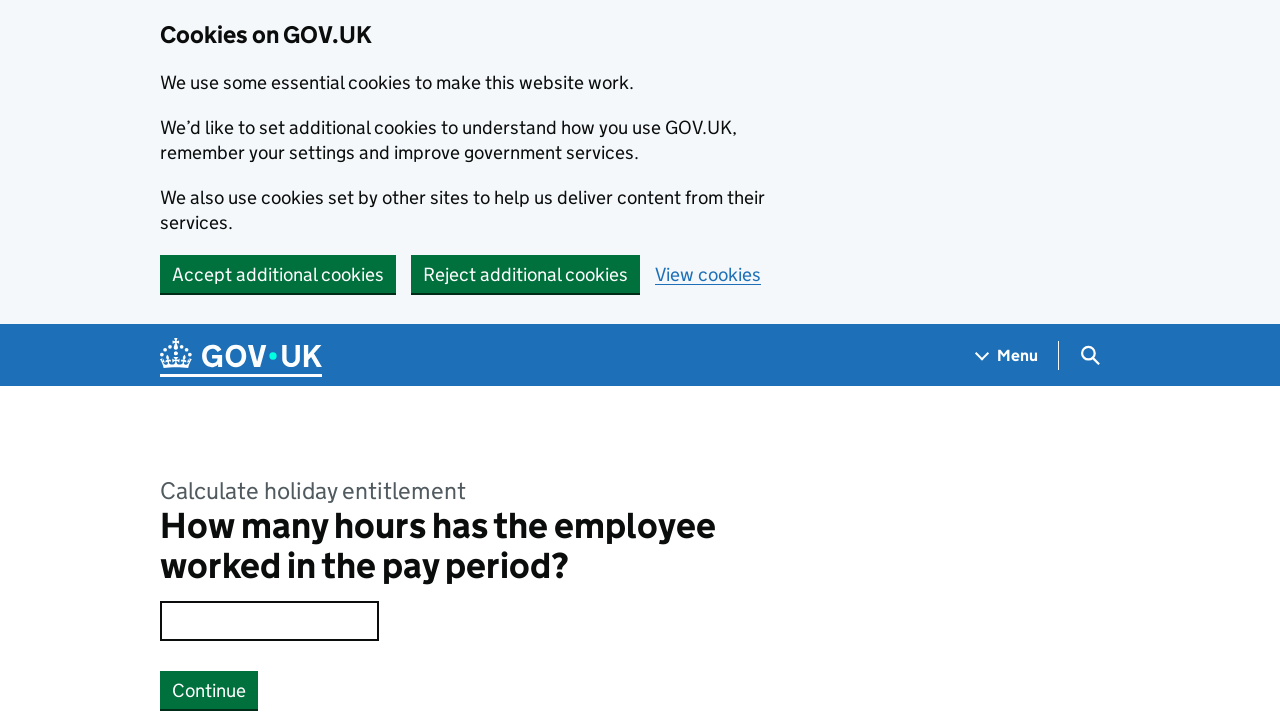

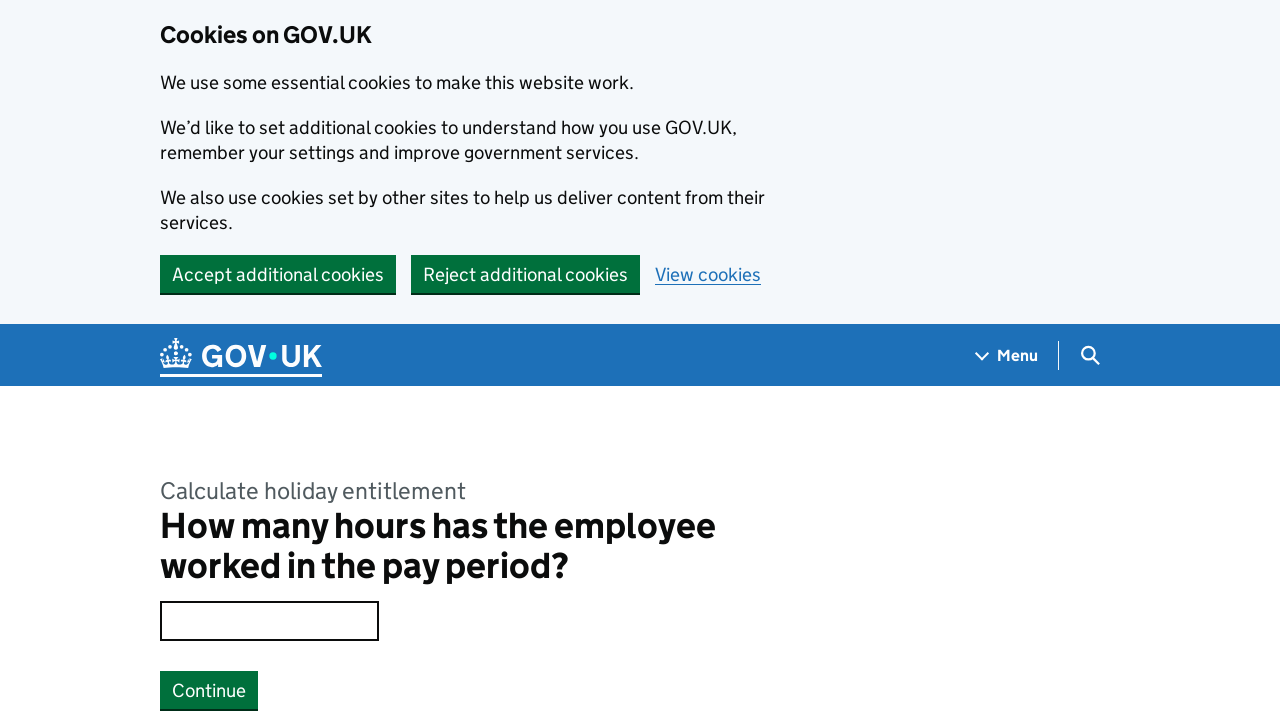